Tests the checkbox removal functionality on the dynamic controls page by clicking the Remove button and verifying the checkbox disappears with a confirmation message.

Starting URL: http://the-internet.herokuapp.com/dynamic_controls

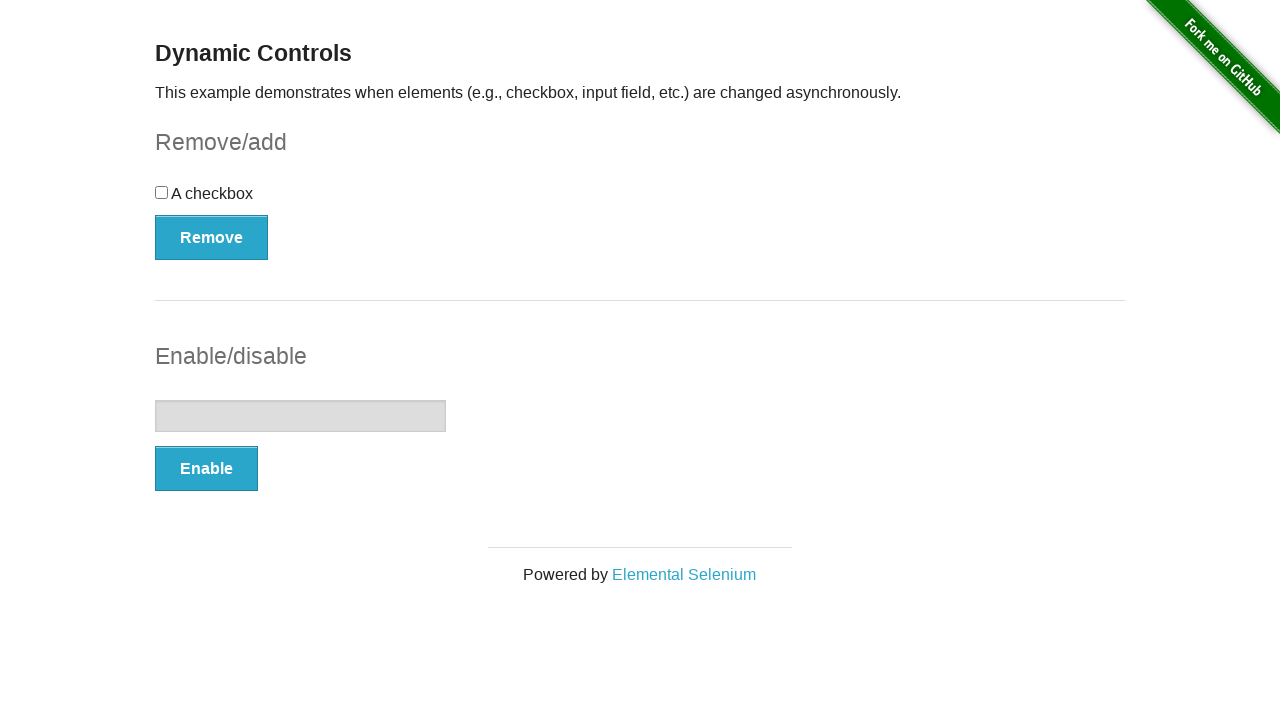

Waited for checkbox to be visible
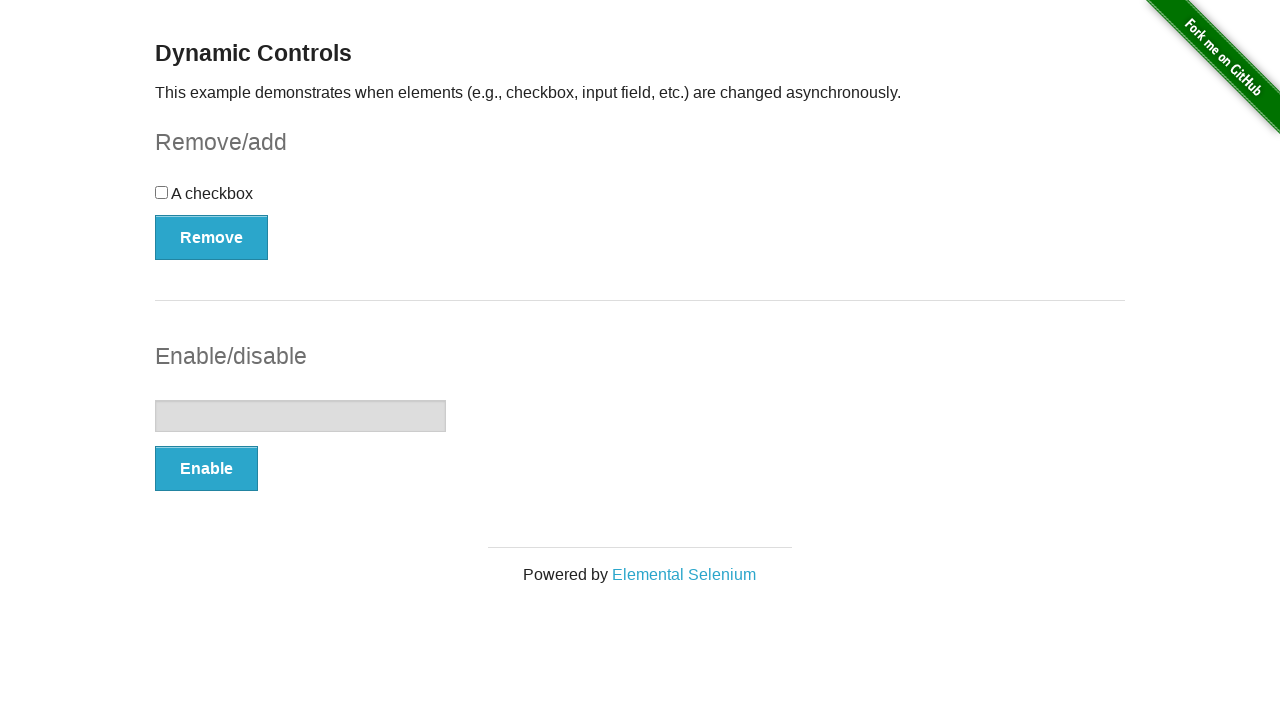

Clicked Remove button to delete checkbox at (212, 237) on [onclick='swapCheckbox()']
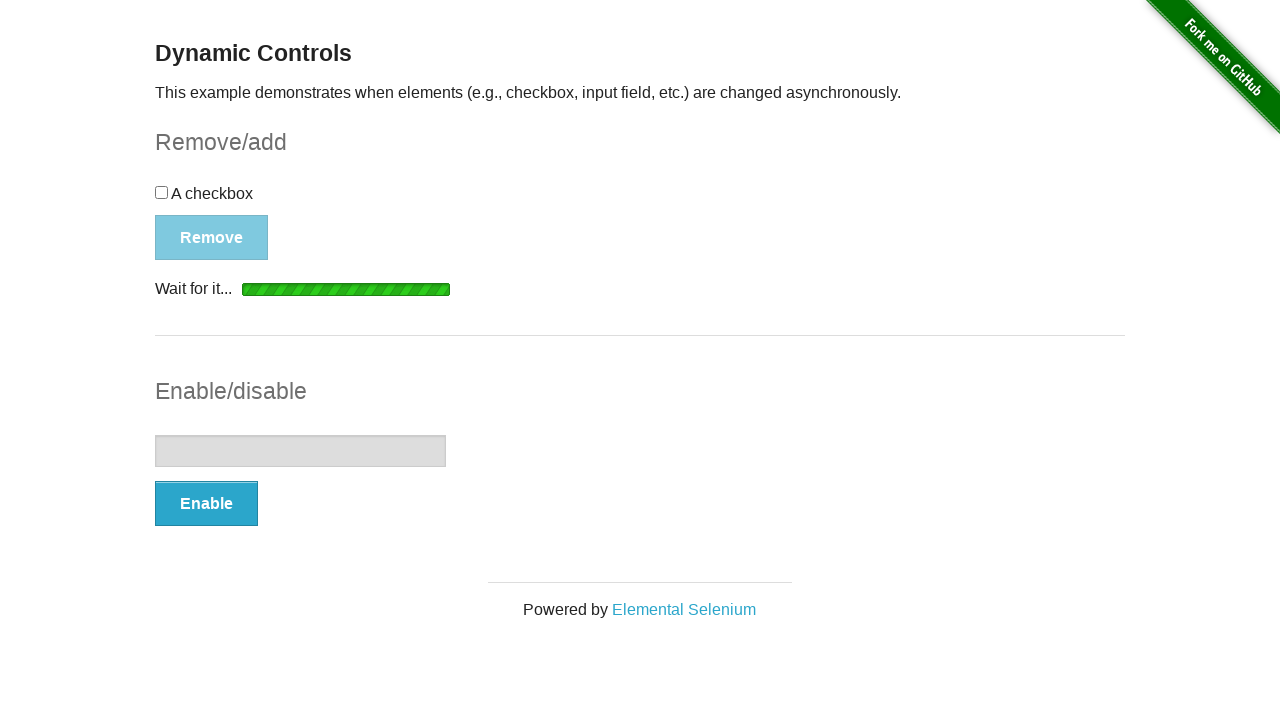

Waited for confirmation message to appear
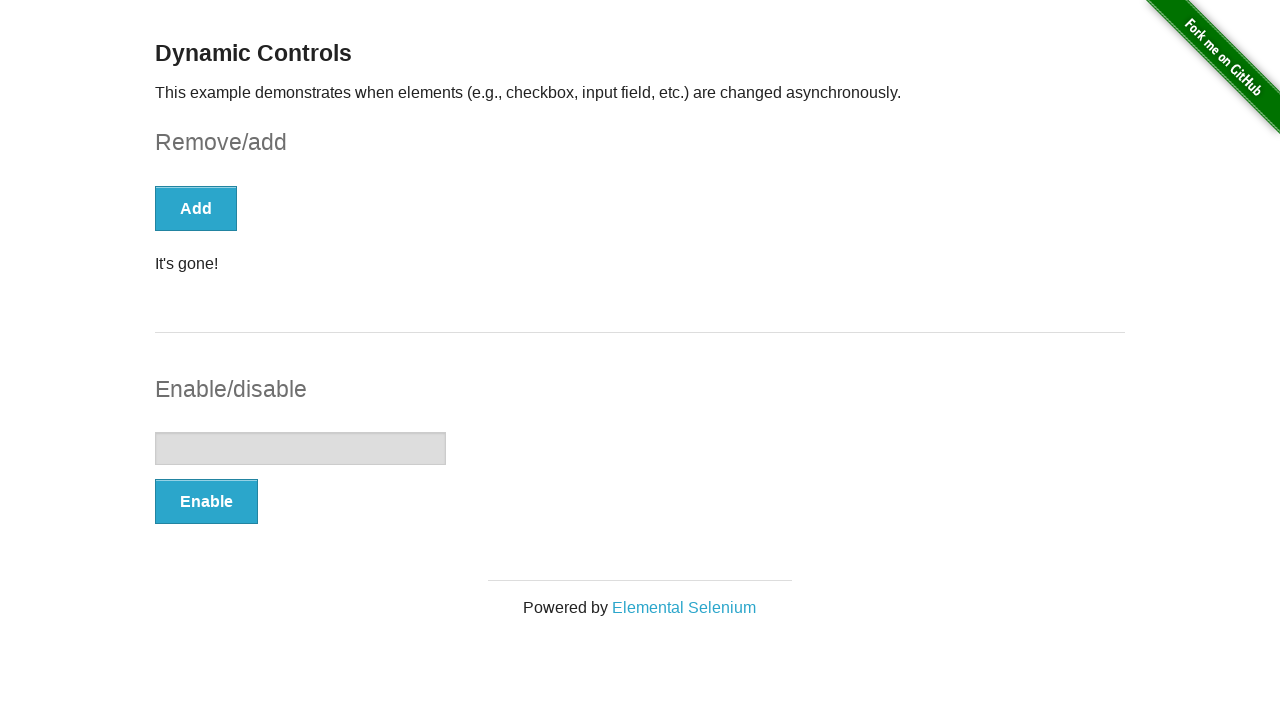

Verified confirmation message displays 'It's gone!'
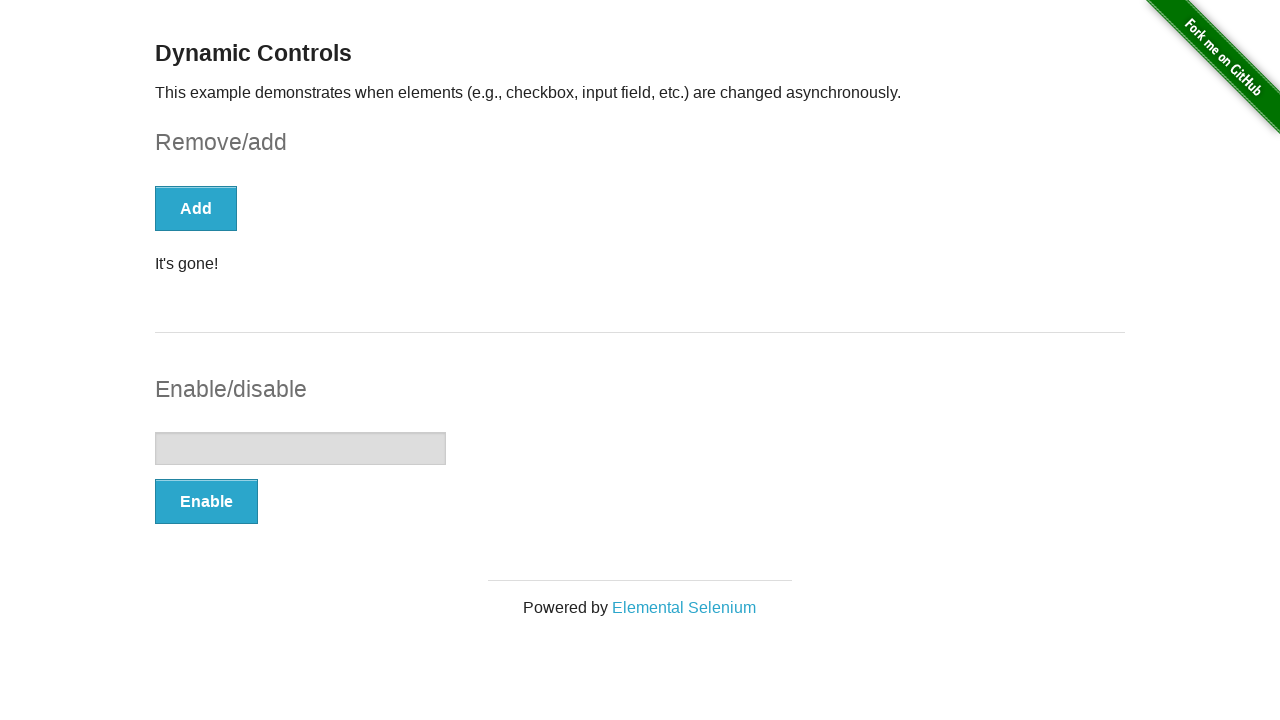

Verified checkbox is no longer visible
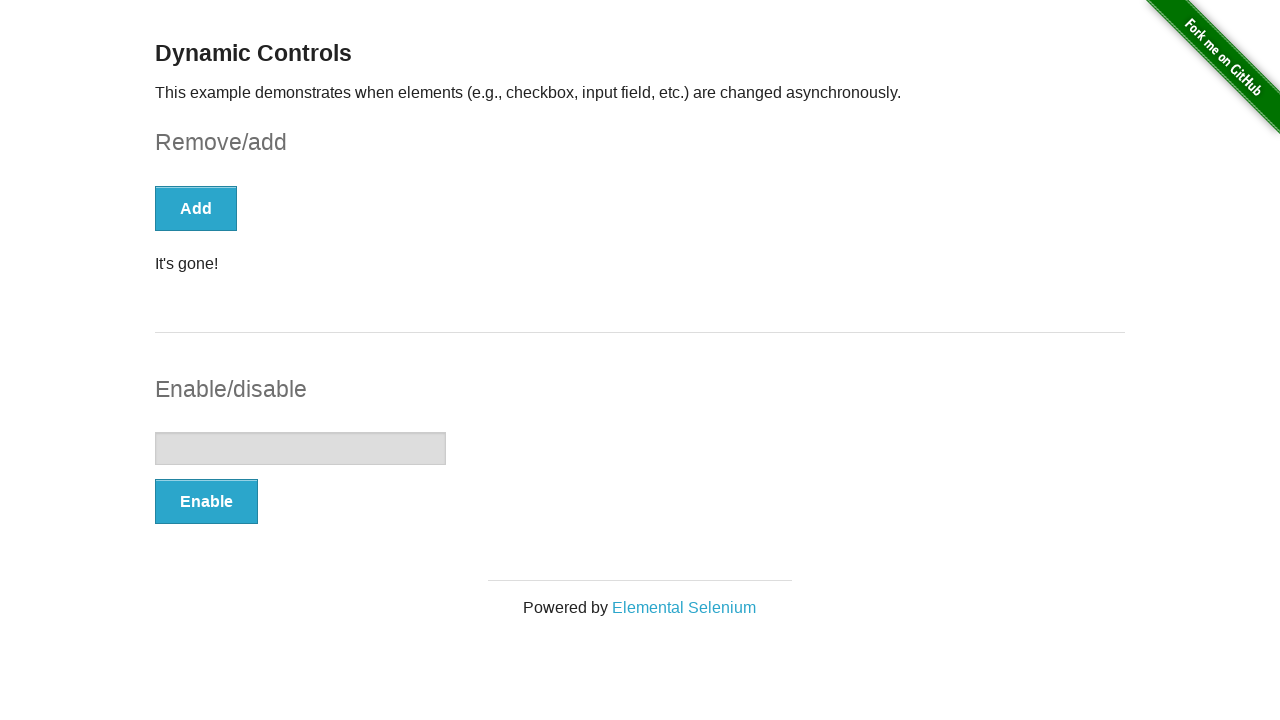

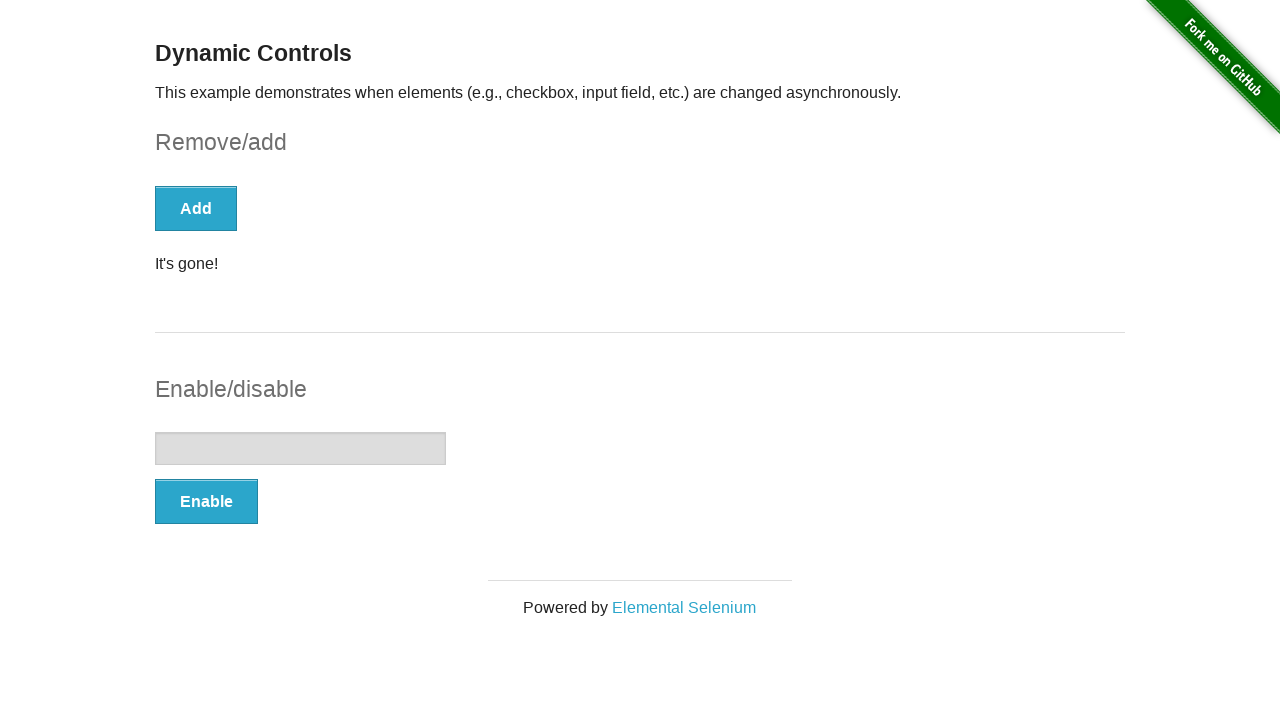